Tests JavaScript alert popup handling by clicking a button that triggers an alert and then accepting the alert dialog

Starting URL: https://omayo.blogspot.com/p/page7.html

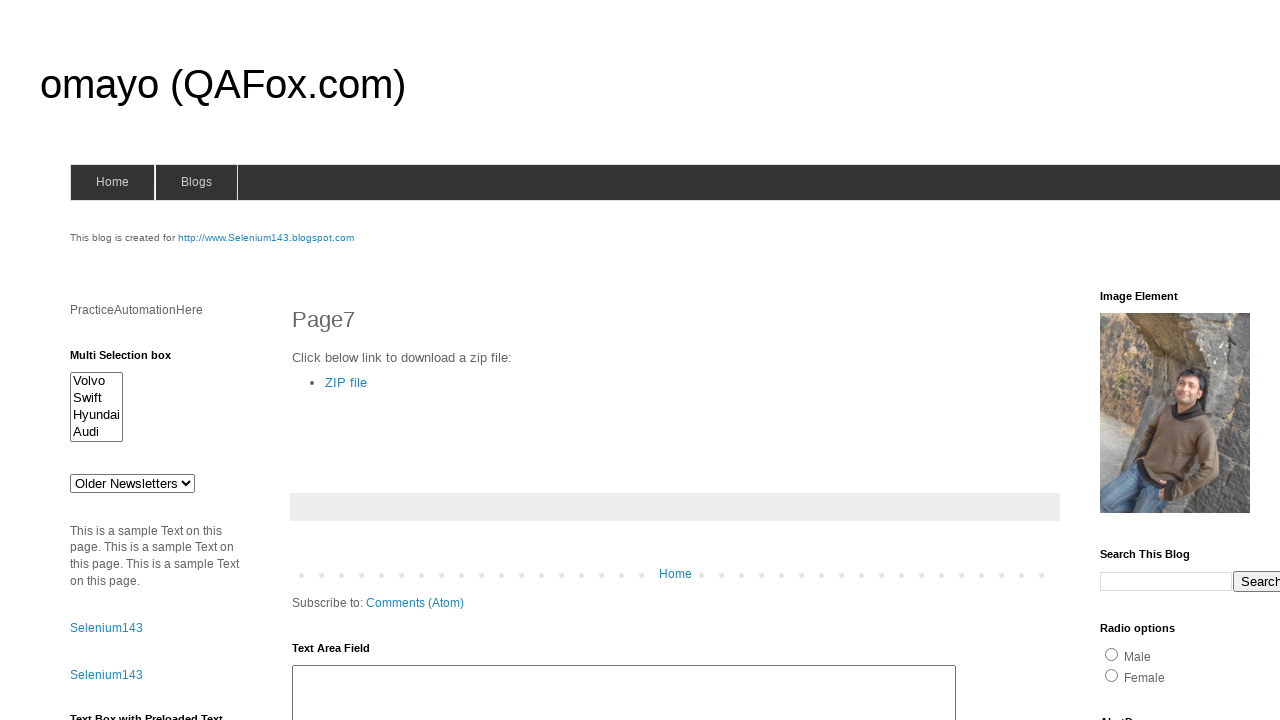

Clicked alert button to trigger popup at (1154, 361) on #alert1
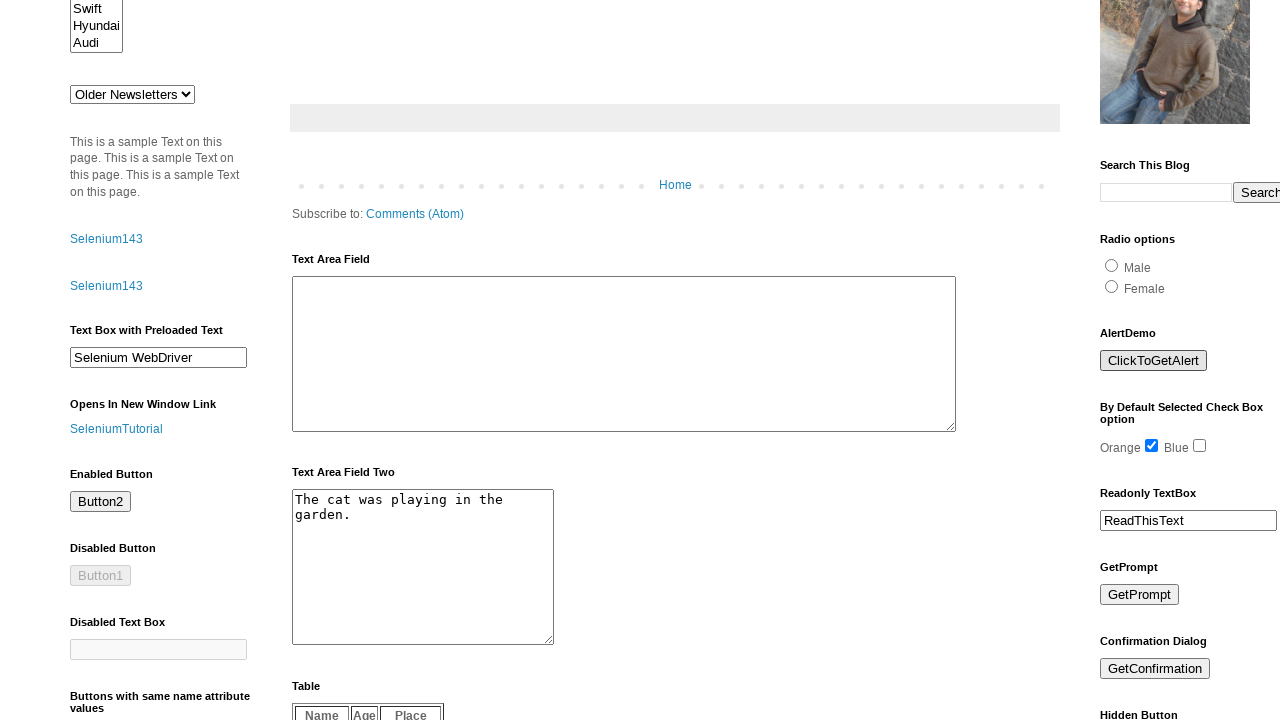

Set up dialog handler to accept alerts
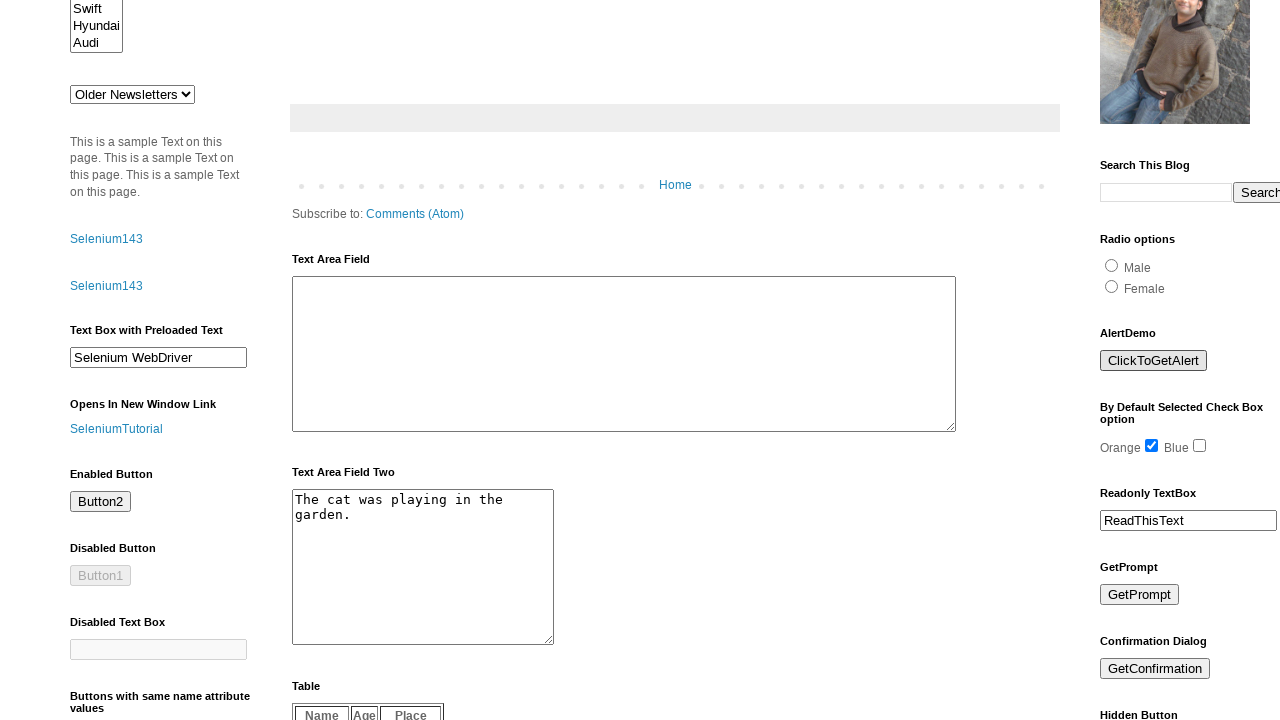

Configured one-time dialog handler to accept next alert
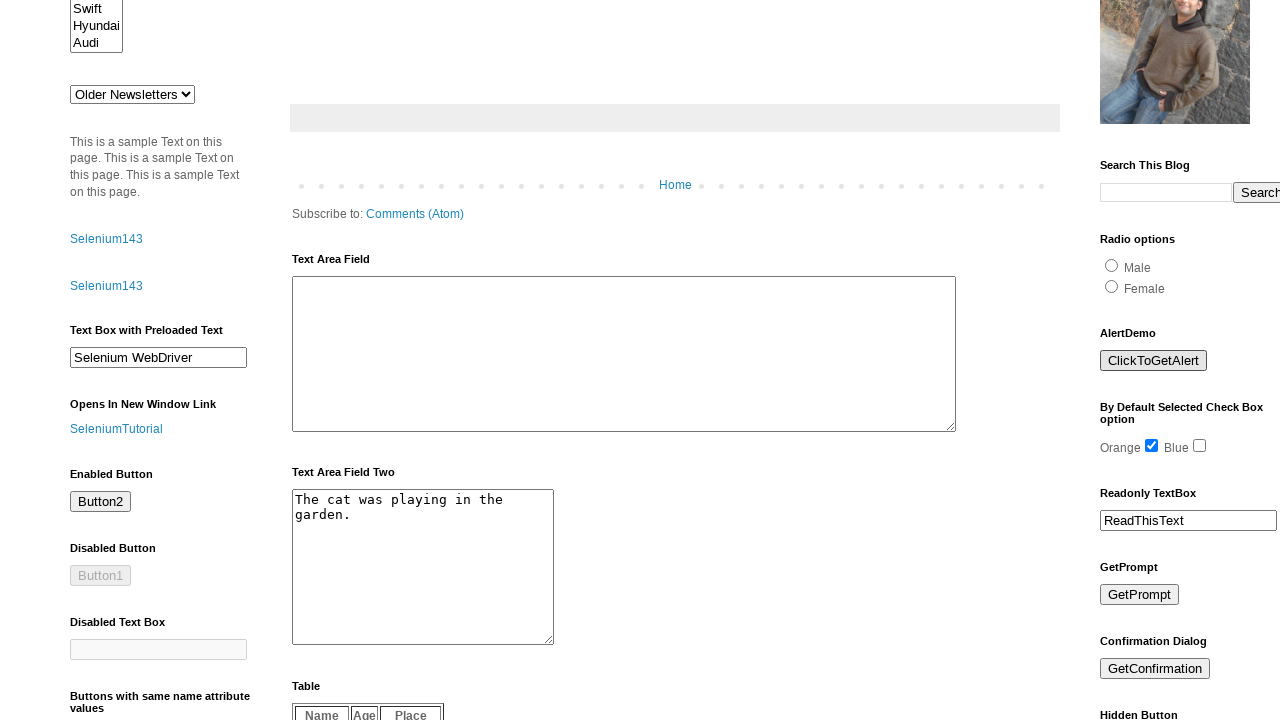

Clicked alert button and accepted the JavaScript alert dialog at (1154, 361) on #alert1
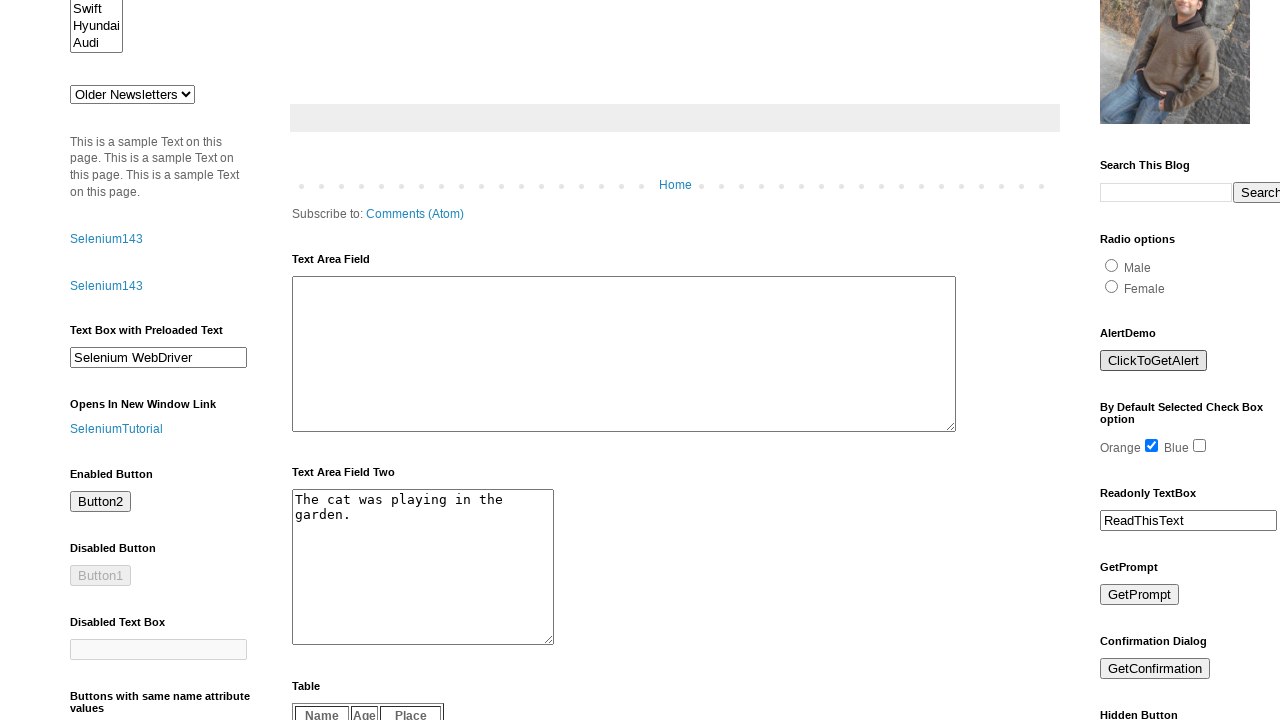

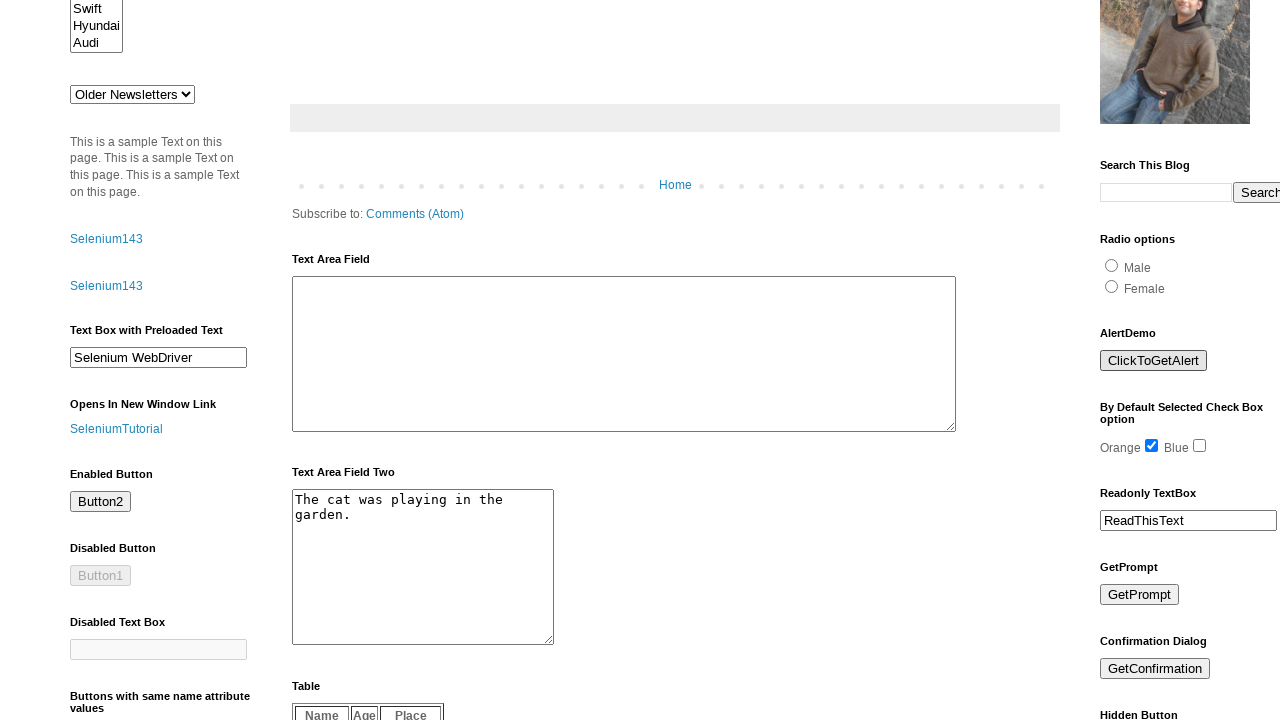